Navigates to the Cineplanet Alcazar cinema page and verifies that the cinema details header element loads successfully.

Starting URL: https://www.cineplanet.com.pe/cinemas/cp-alcazar

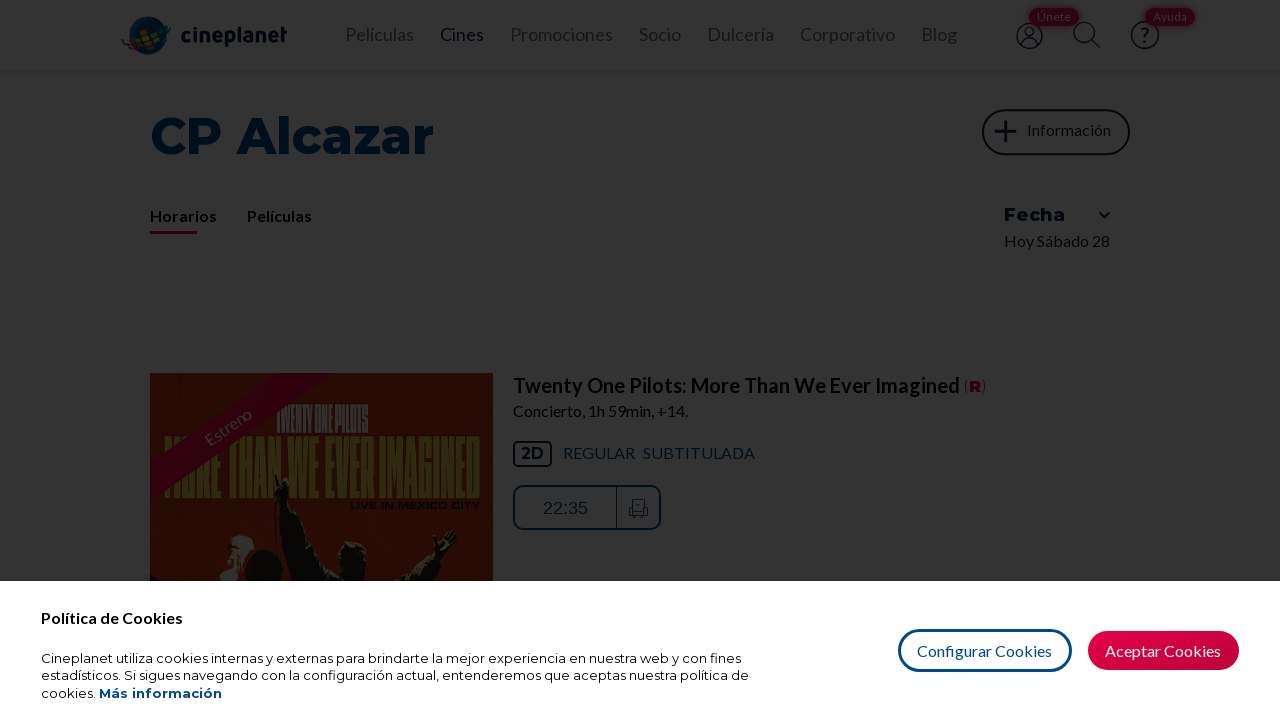

Waited for cinema details header element to load on Cineplanet Alcazar page
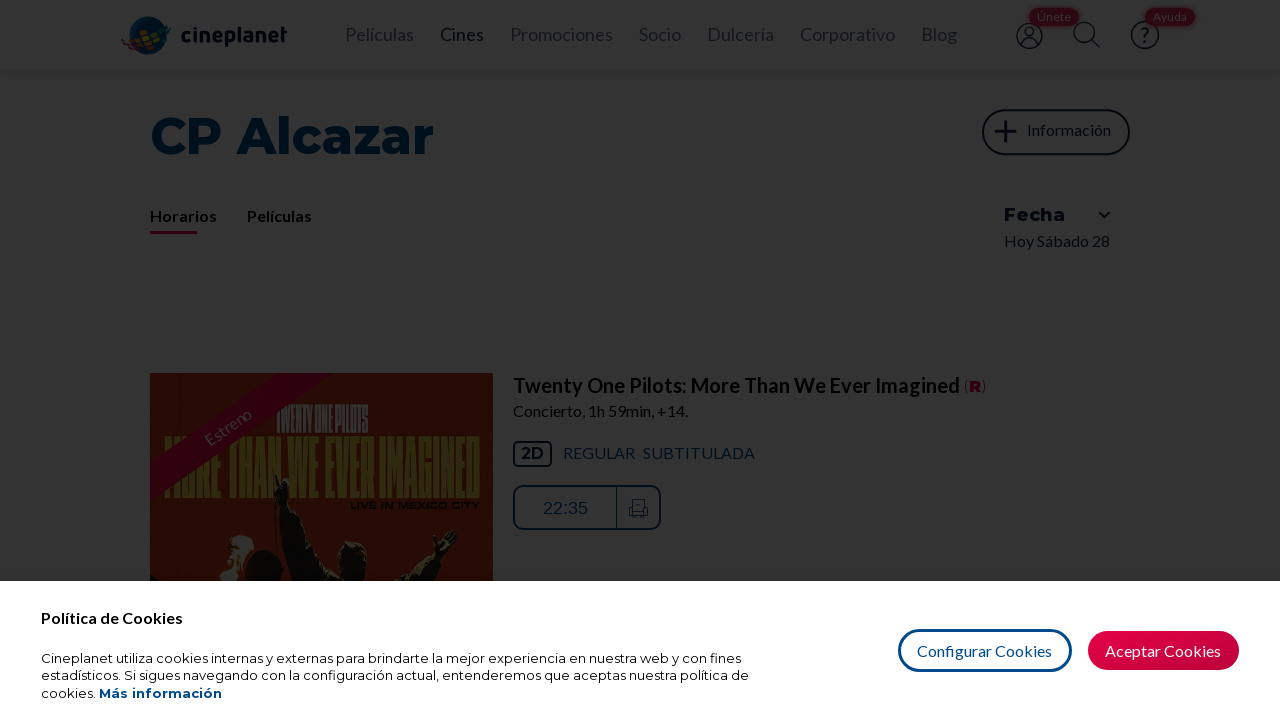

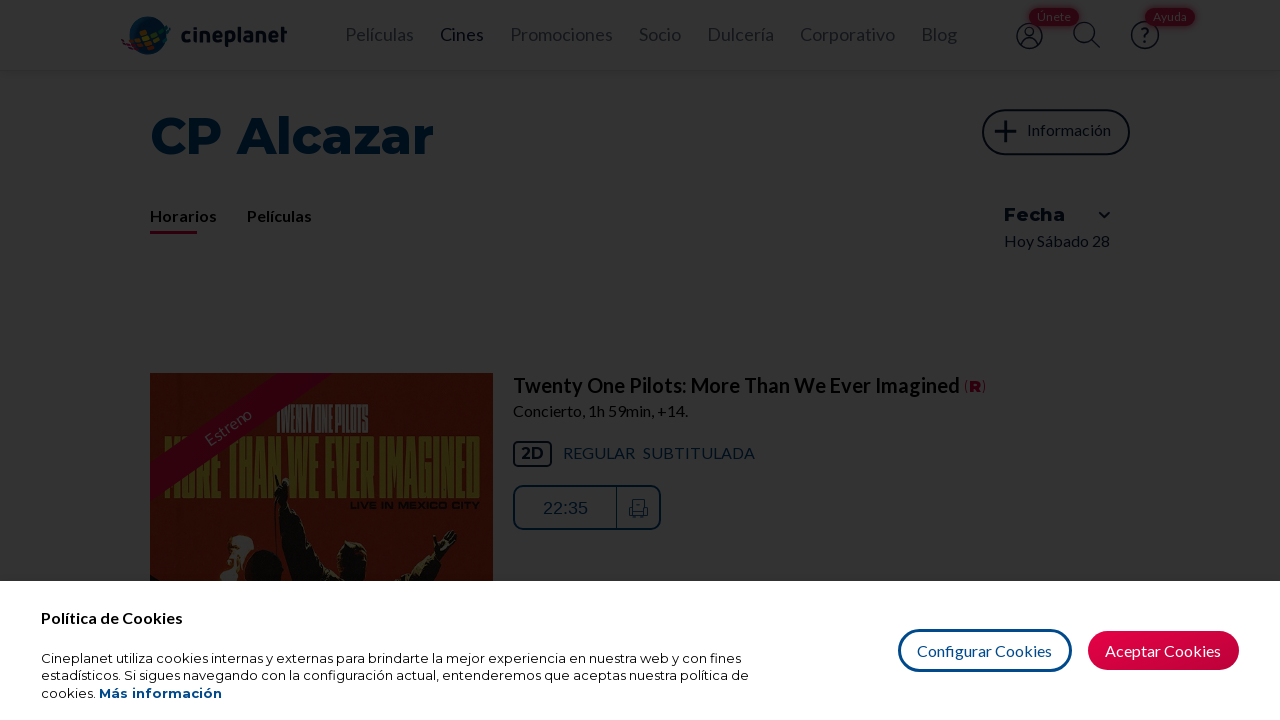